Tests login with username containing special characters and correct password on the UI Testing Playground Sample App

Starting URL: http://uitestingplayground.com

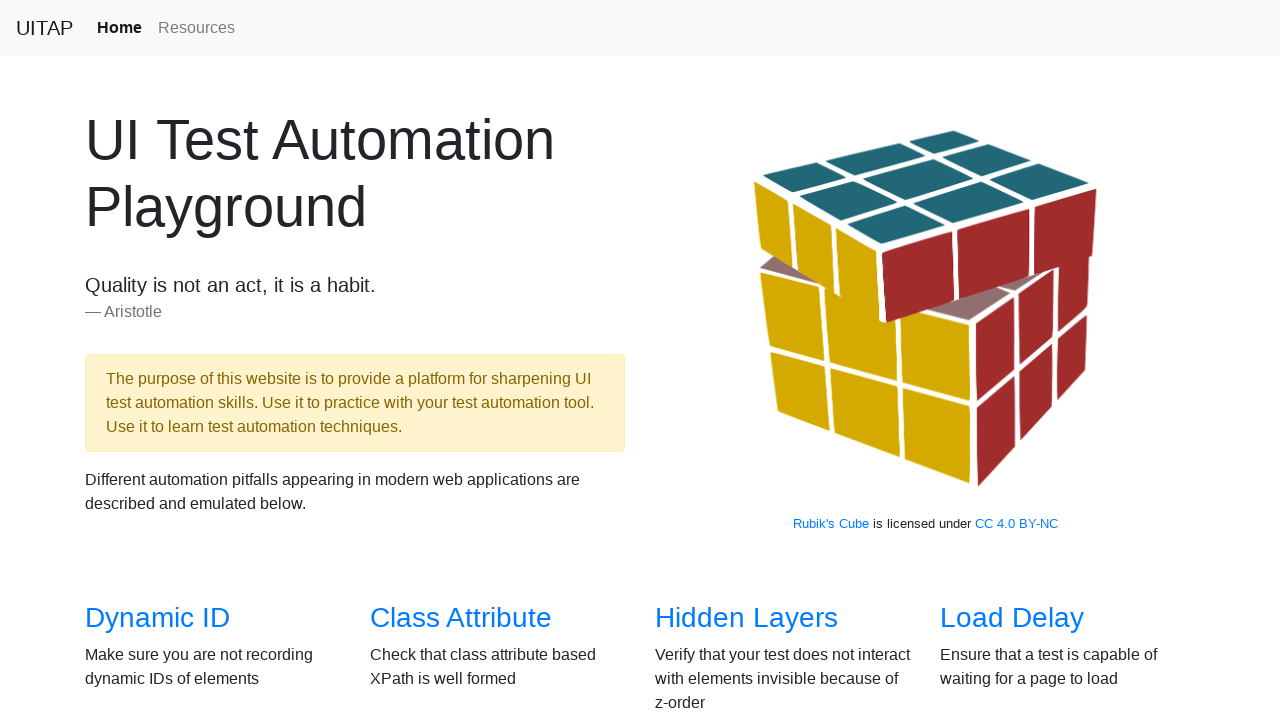

Clicked on Sample App link at (446, 360) on xpath=//a[contains(text(),'Sample App')]
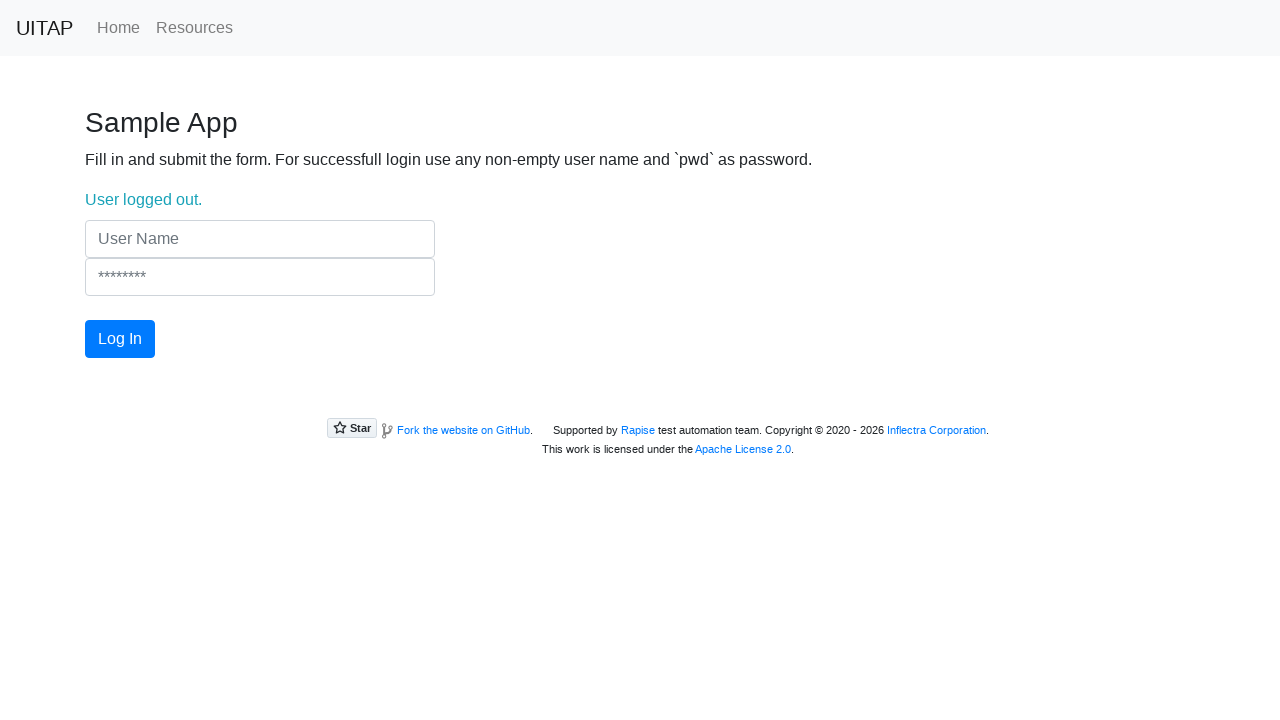

Filled username field with special characters on (//input[@class='form-control'])[1]
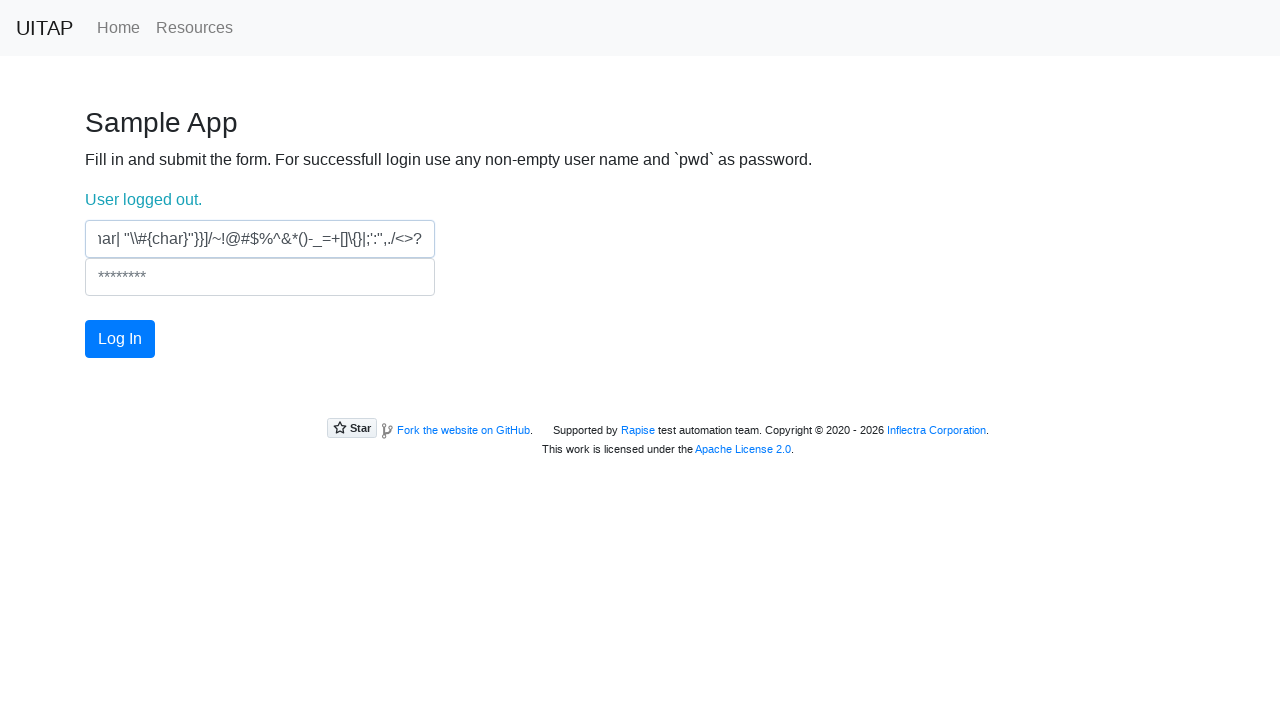

Filled password field with correct password 'pwd' on (//input[@class='form-control'])[2]
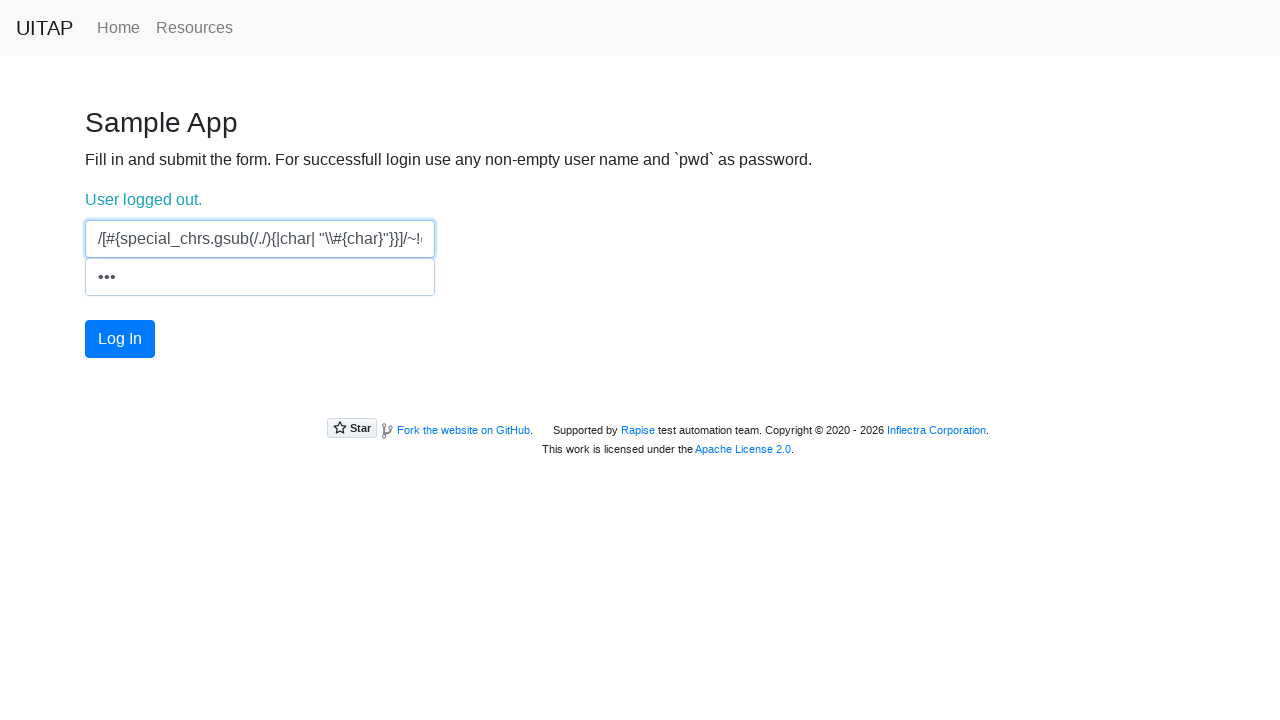

Clicked login button at (120, 339) on #login
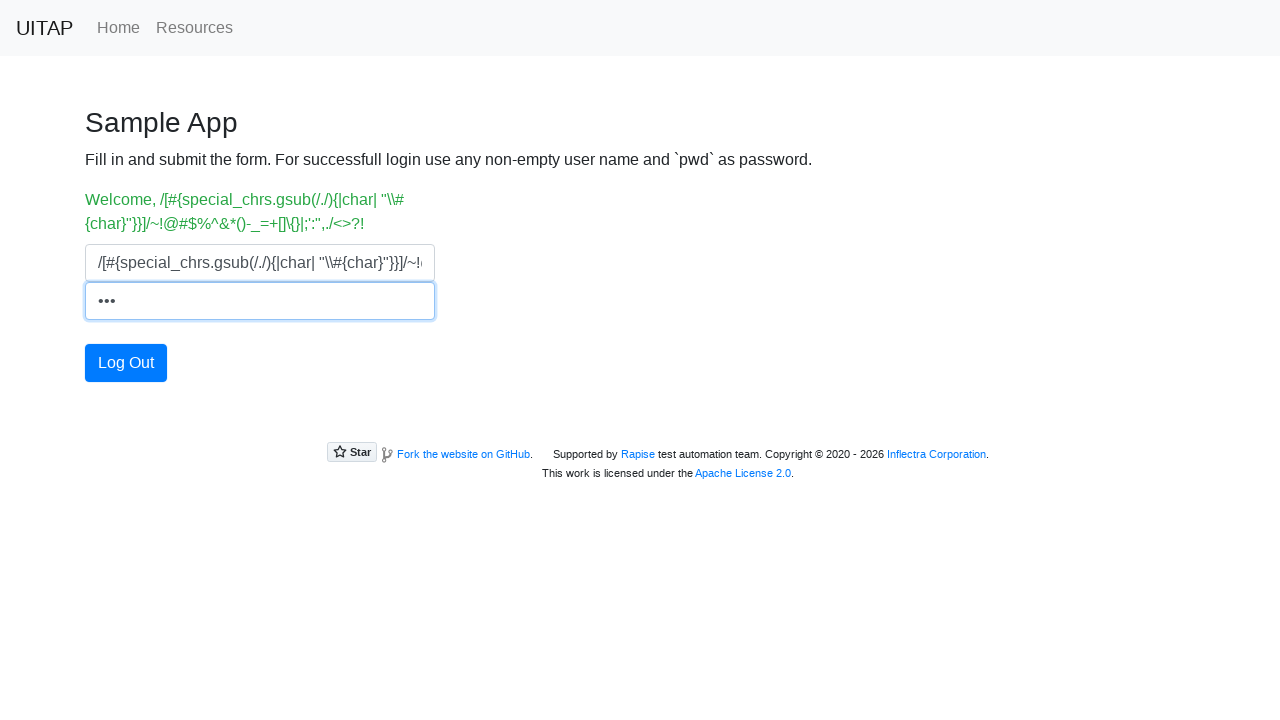

Verified welcome message displayed in login status element
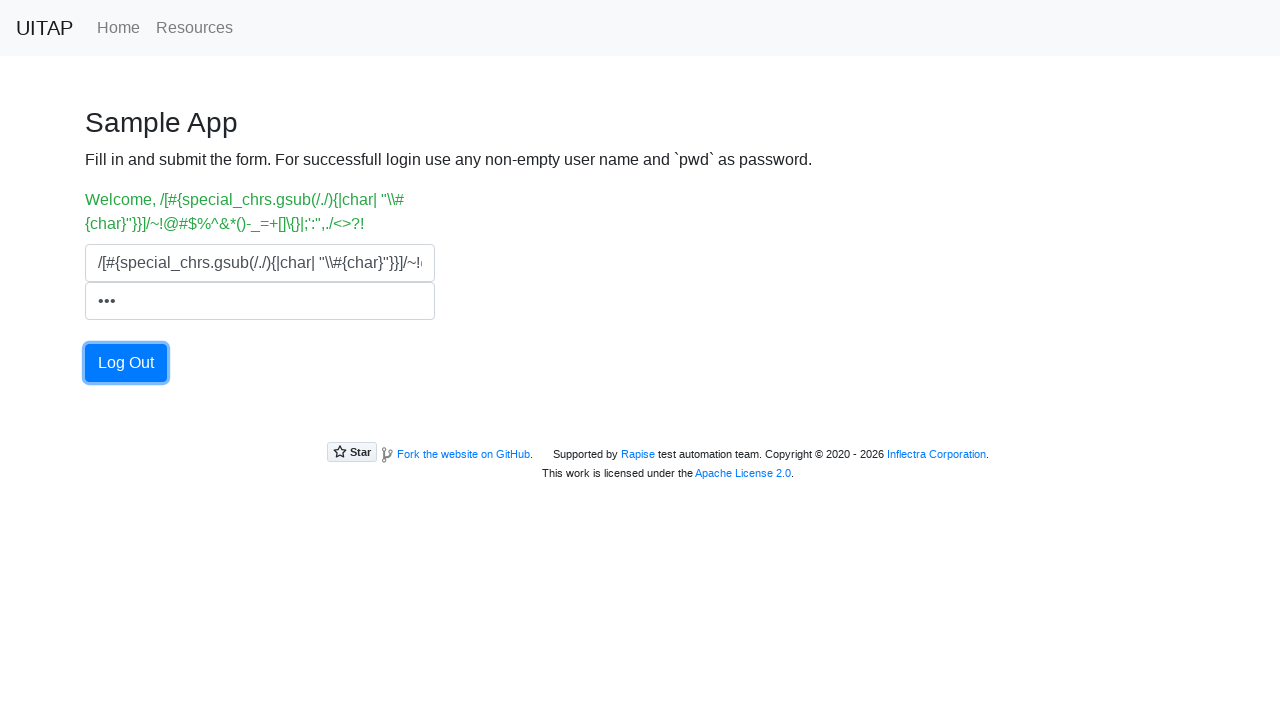

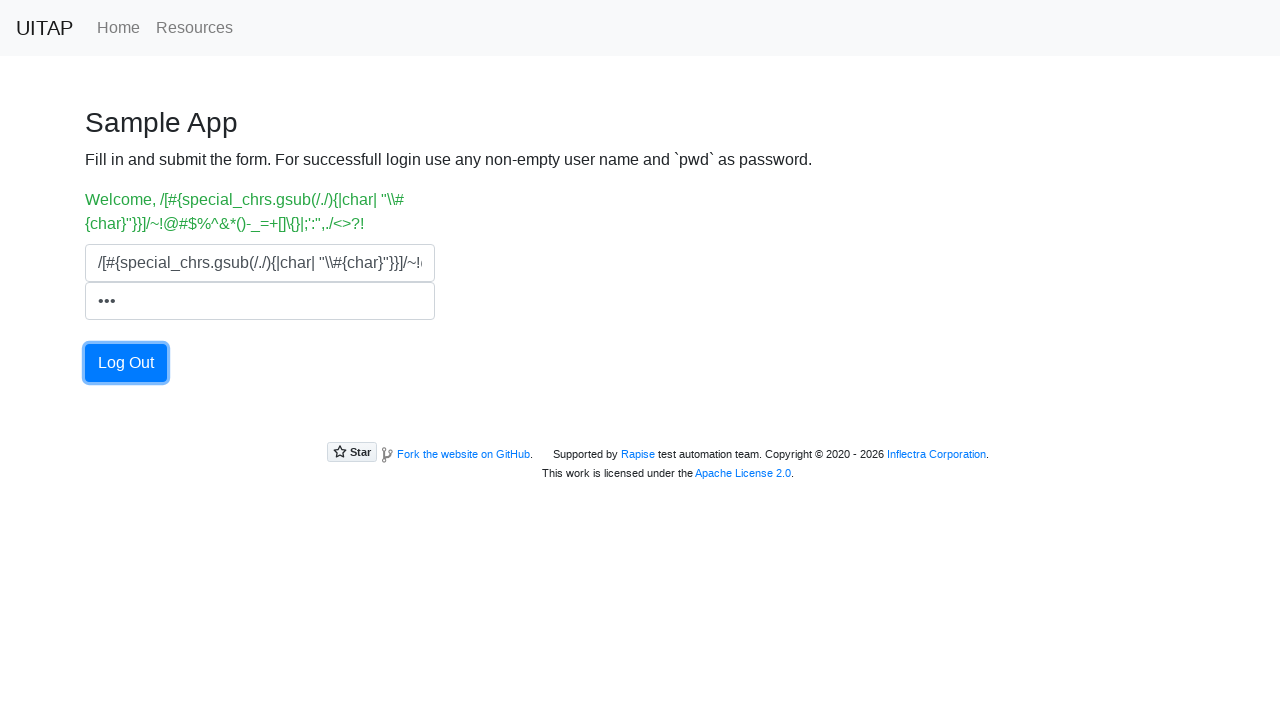